Tests sequential typing in a form field by typing text character by character with delay

Starting URL: https://demo.automationtesting.in/Register.html

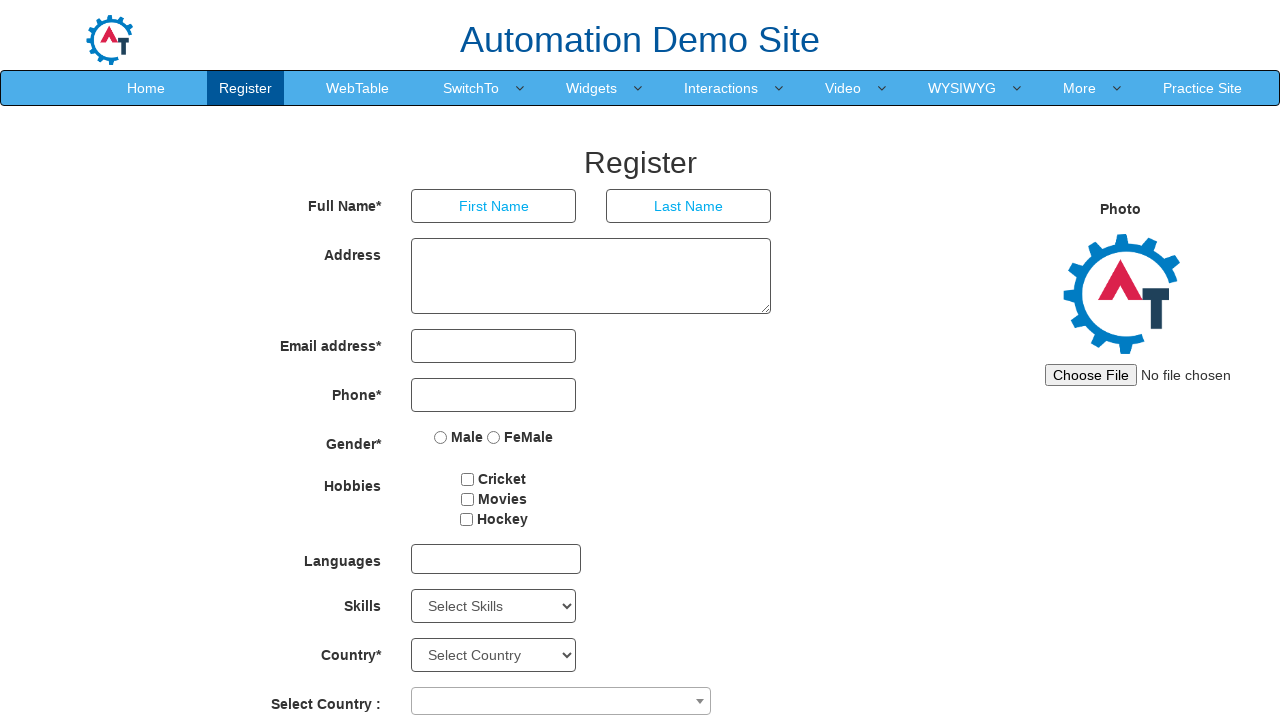

Navigated to registration page
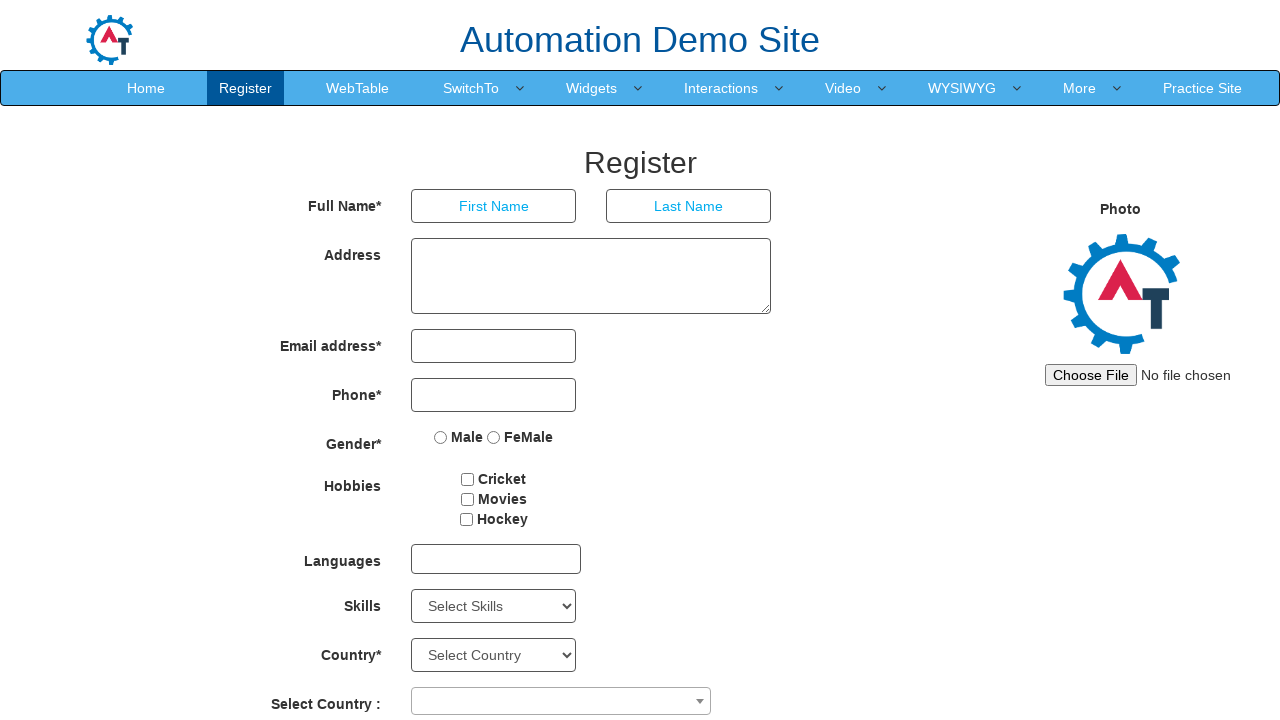

Typed 'test@example.com' sequentially into First Name field with 100ms delay between characters on internal:attr=[placeholder="First Name"i]
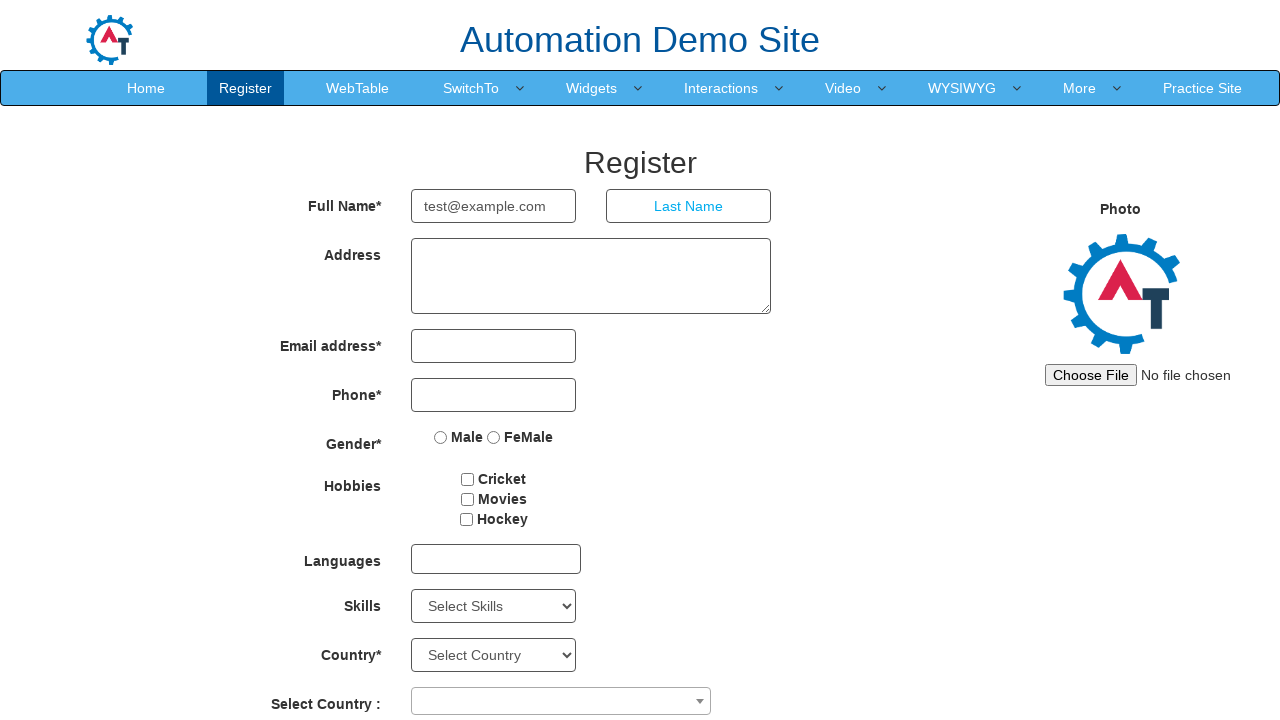

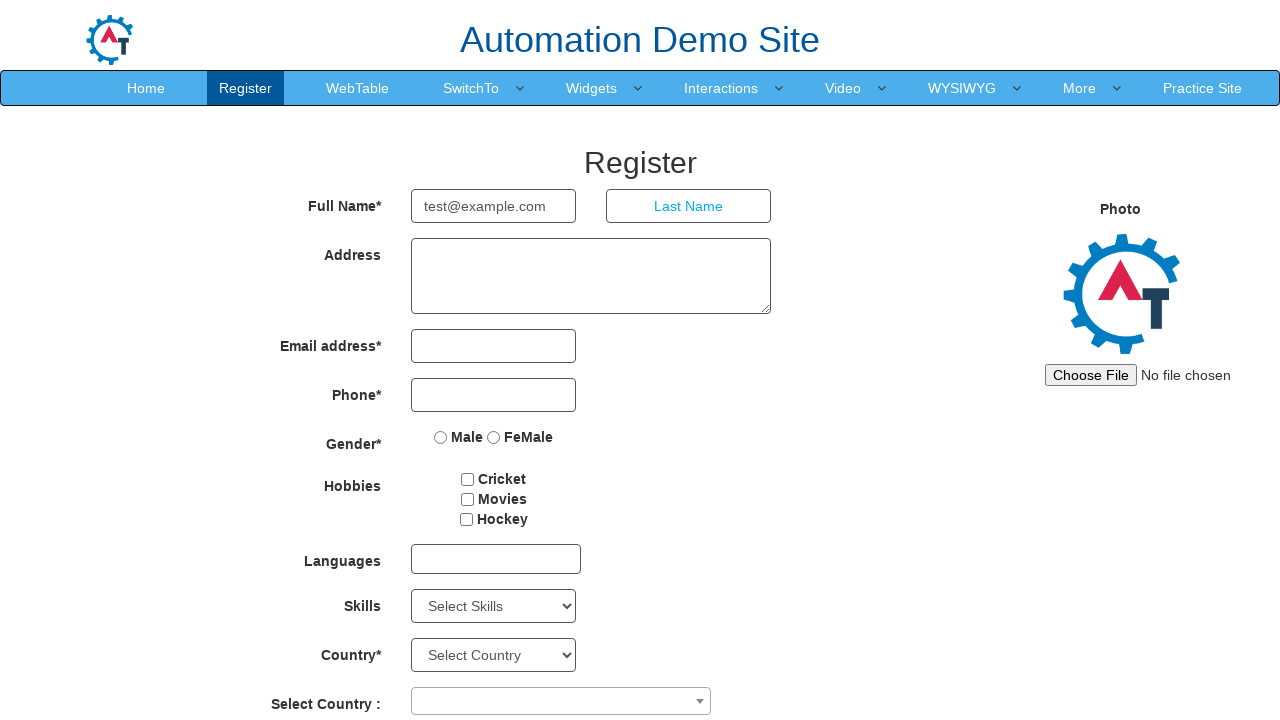